Tests window switching functionality by clicking a link that opens a new window and then switching back to the original window

Starting URL: http://echoecho.com/htmllinks10.htm

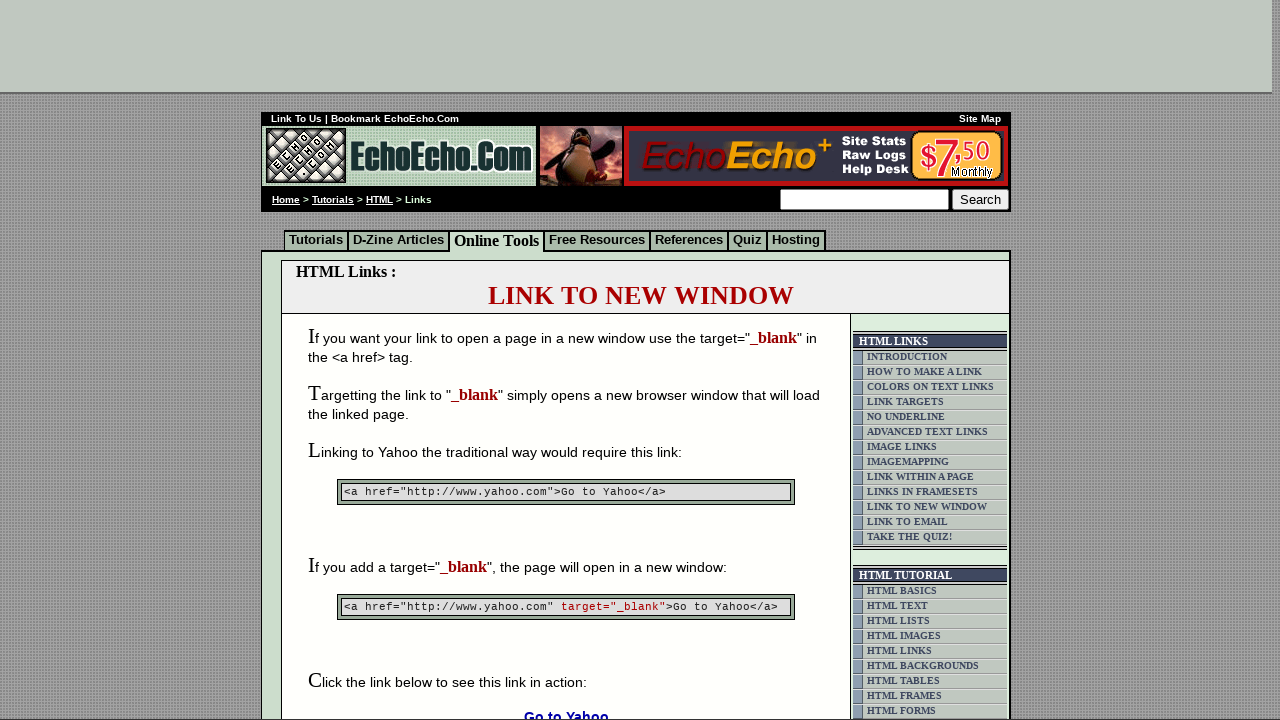

Clicked 'Go to Yahoo' link to open new window at (566, 712) on xpath=//span[contains(text(),'Go to Yahoo')]
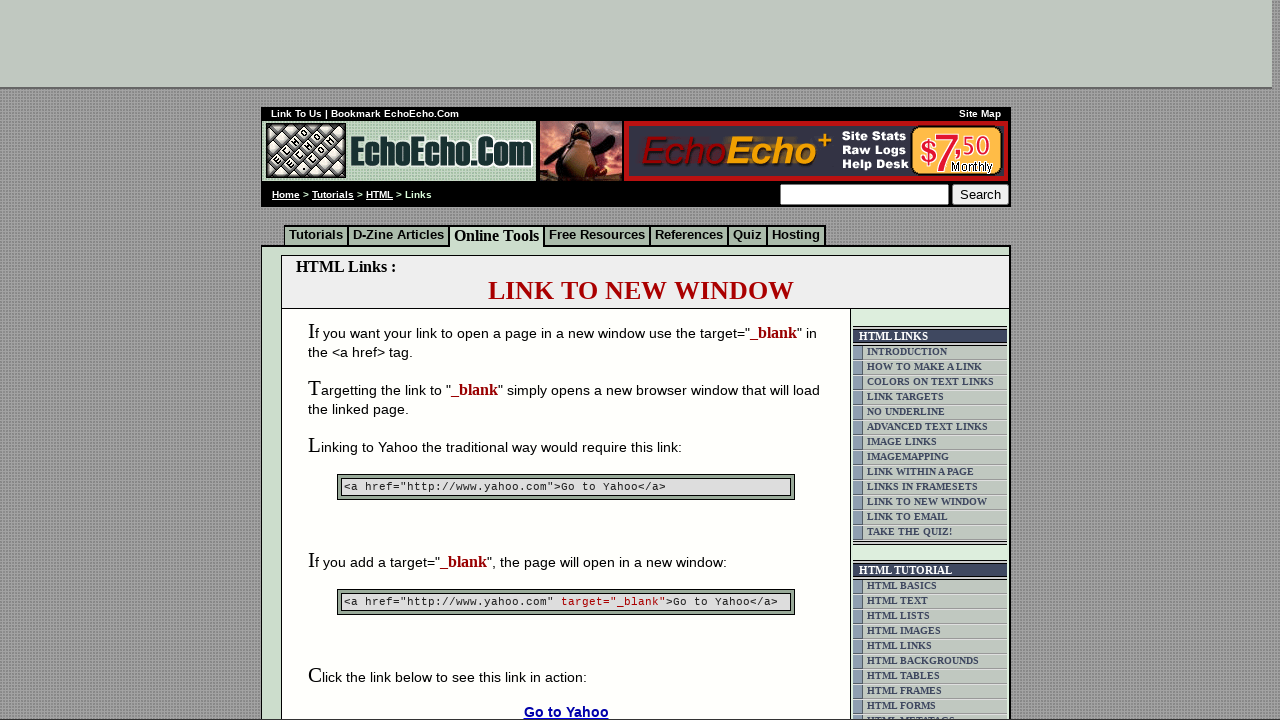

Waited 2 seconds for new window to open
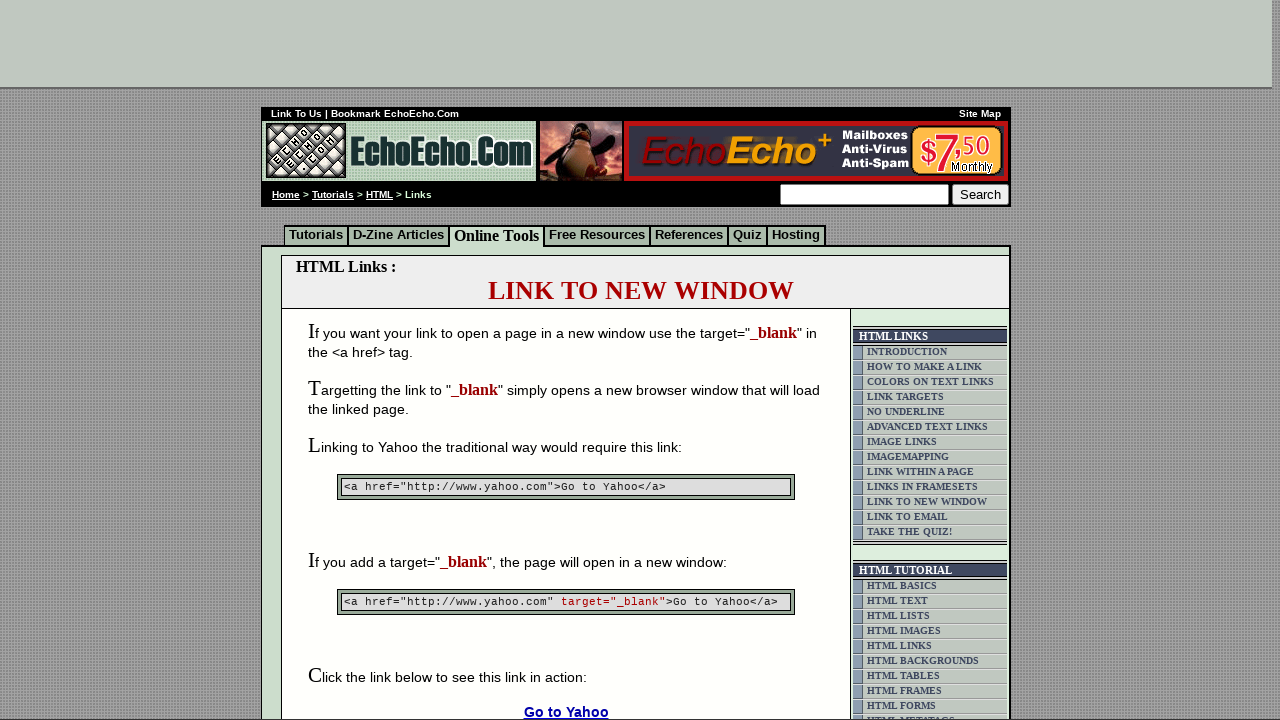

Retrieved all open pages/windows from context
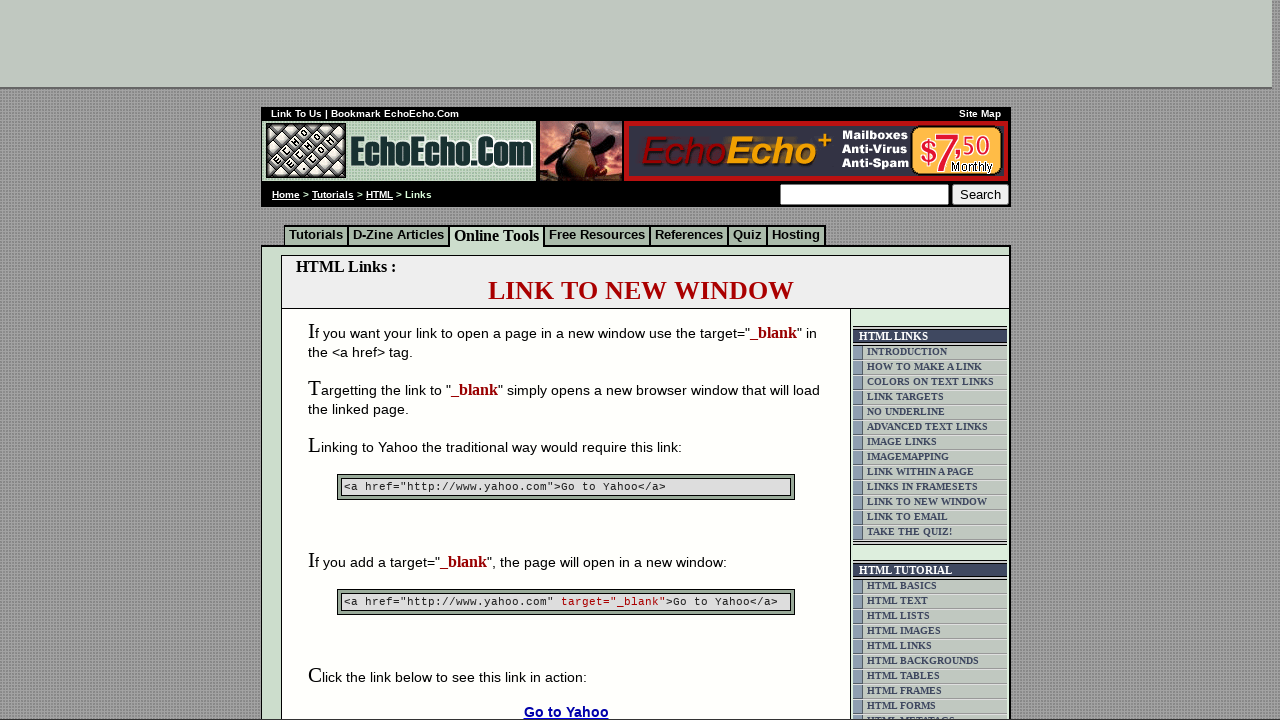

Confirmed focus remains on original window
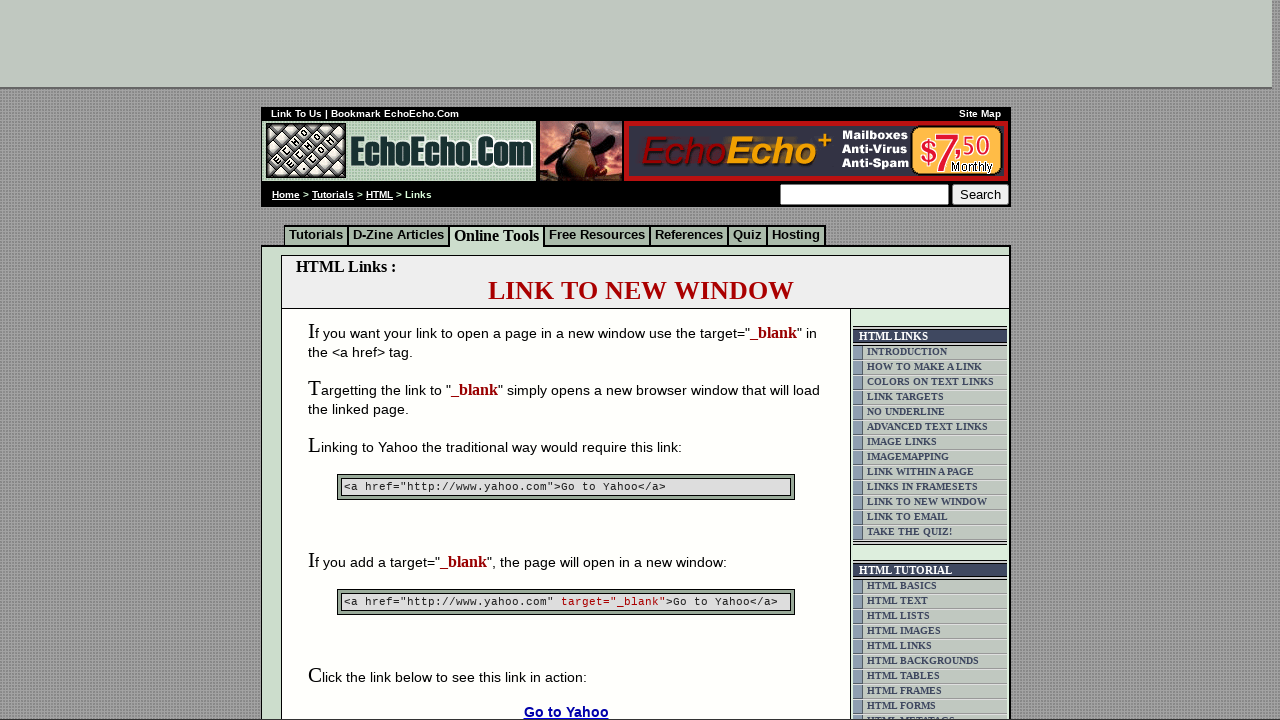

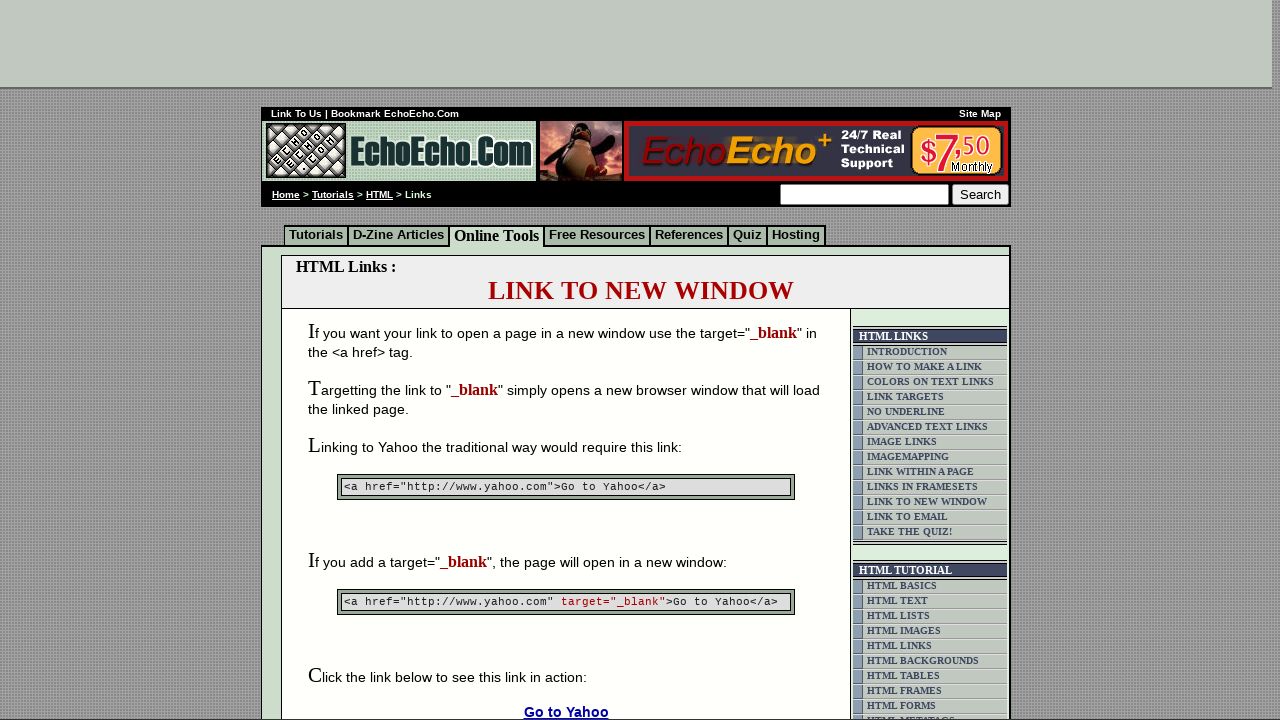